Navigates to Vanguard investor homepage and waits for the page to load

Starting URL: https://investor.vanguard.com/home/

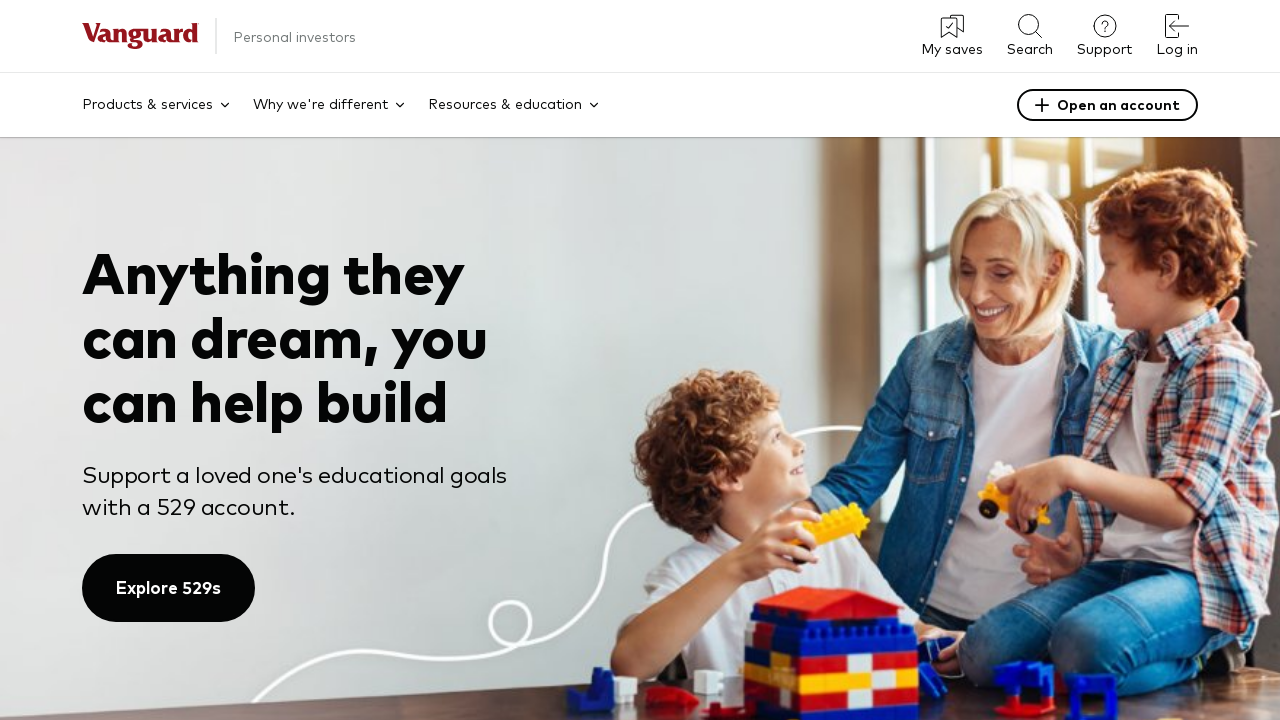

Waited for networkidle state on Vanguard investor homepage
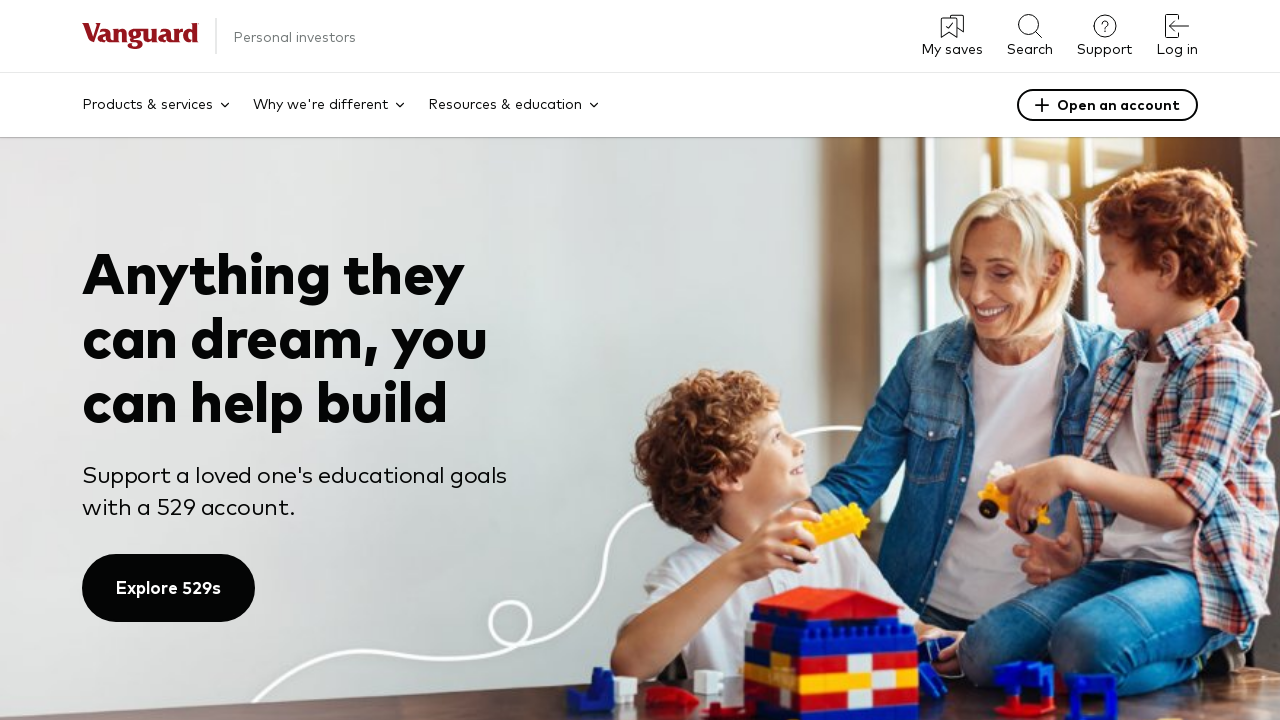

Waited 2000ms for page to fully render
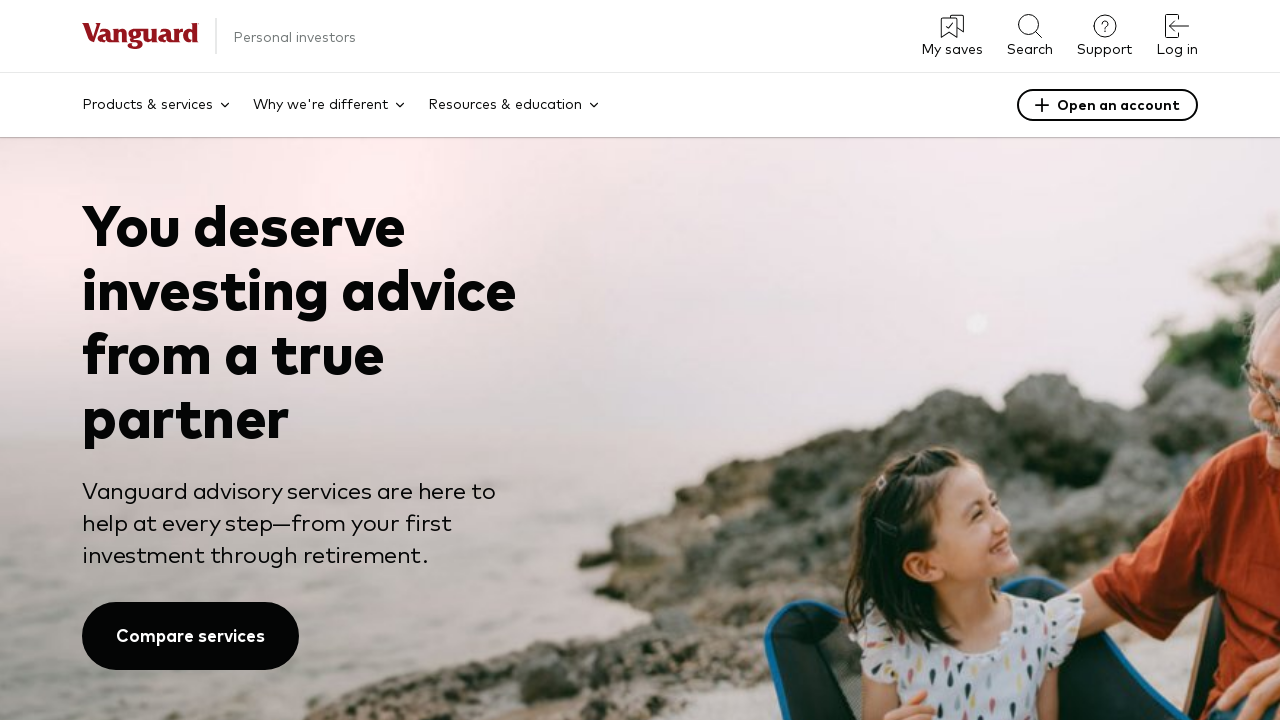

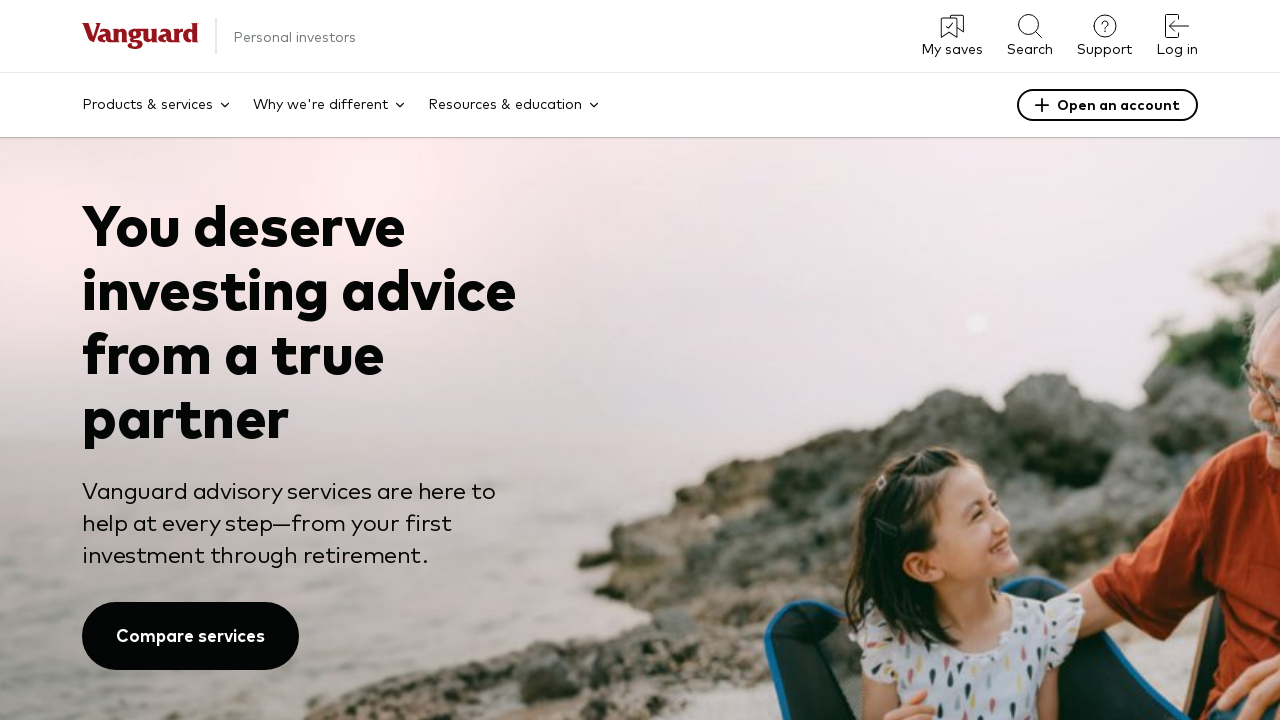